Tests the Add/Remove Elements functionality by navigating to the page, adding an element, and then deleting it

Starting URL: https://the-internet.herokuapp.com

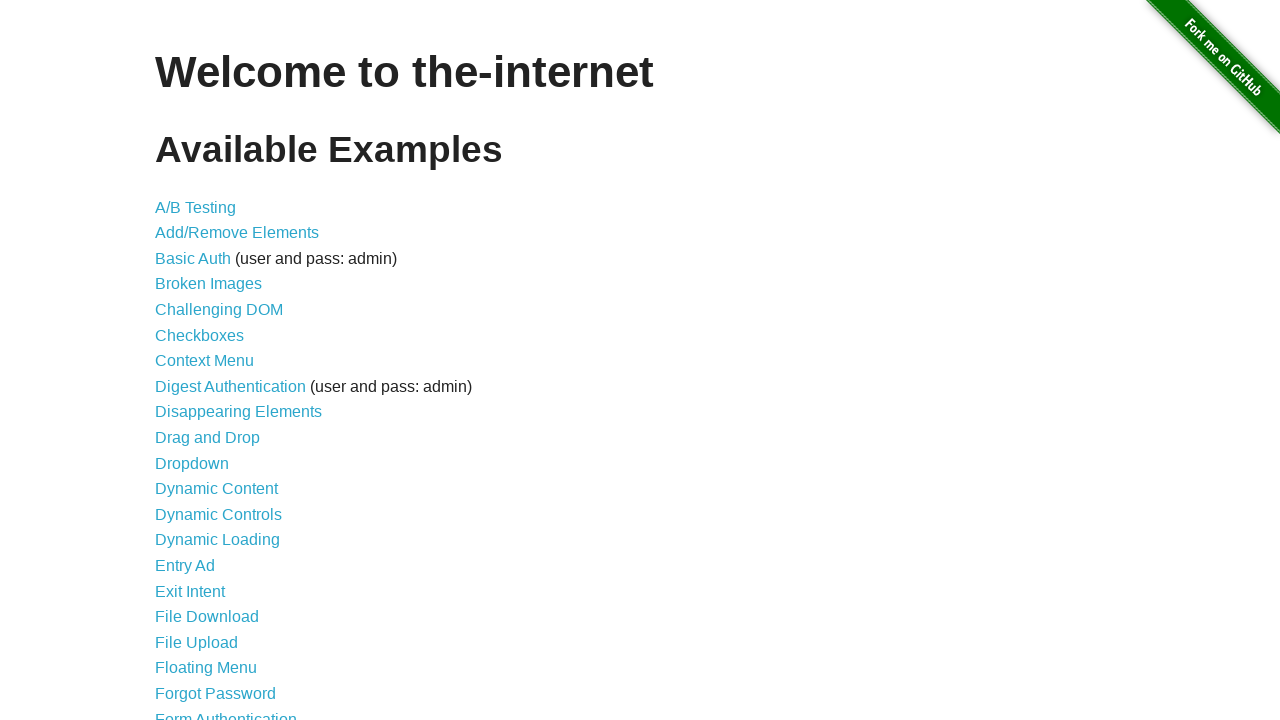

Clicked on Add/Remove Elements link at (237, 233) on text=Add/Remove Elements
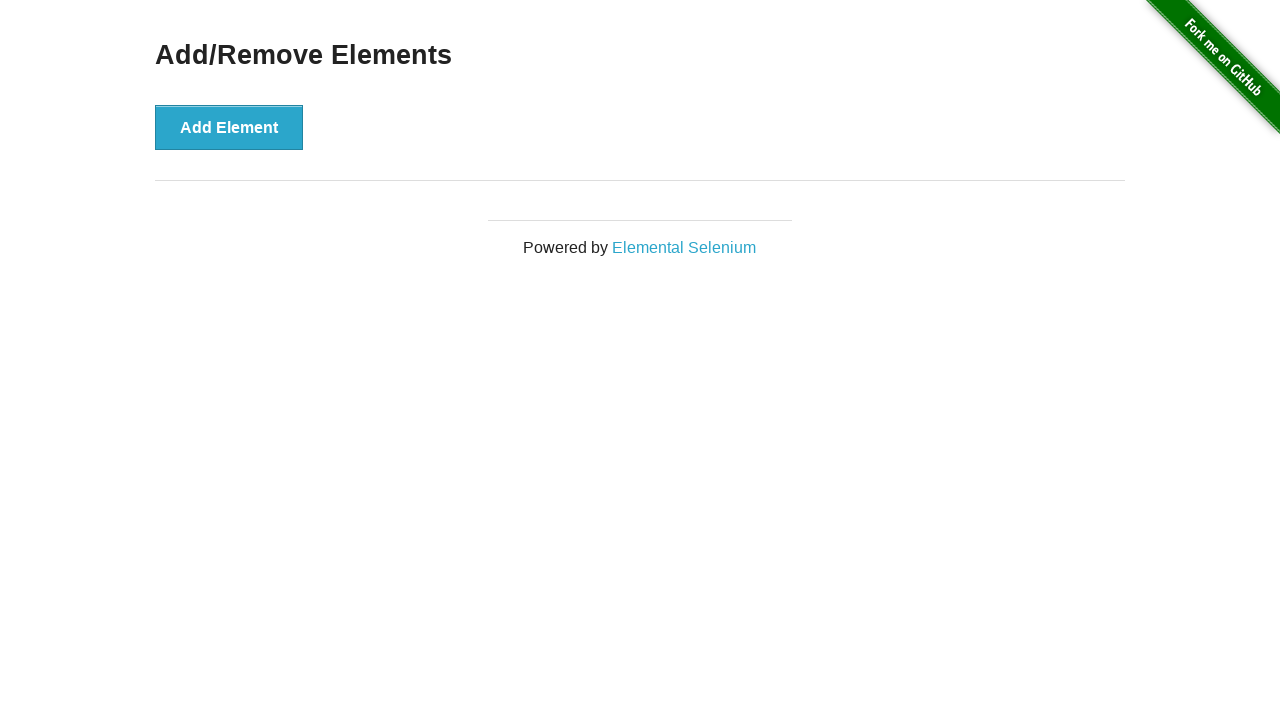

Clicked the Add Element button at (229, 127) on xpath=//*[@id="content"]/div/button
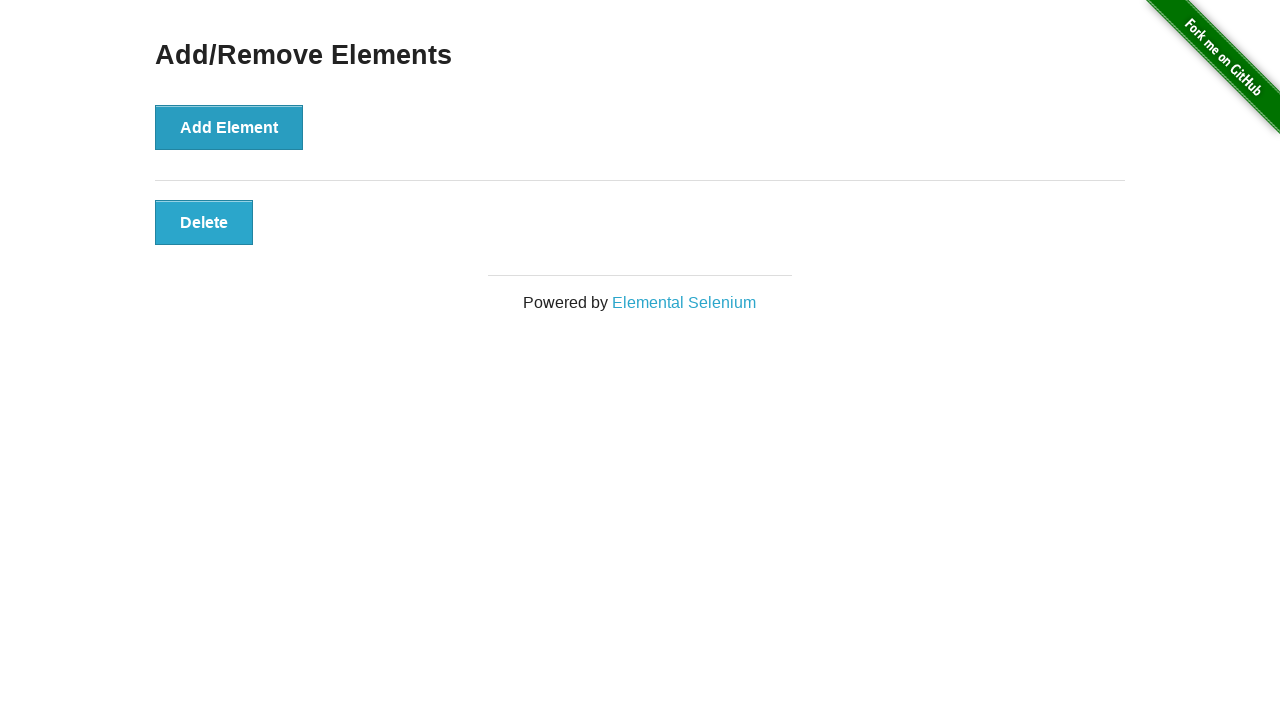

Element appeared on the page
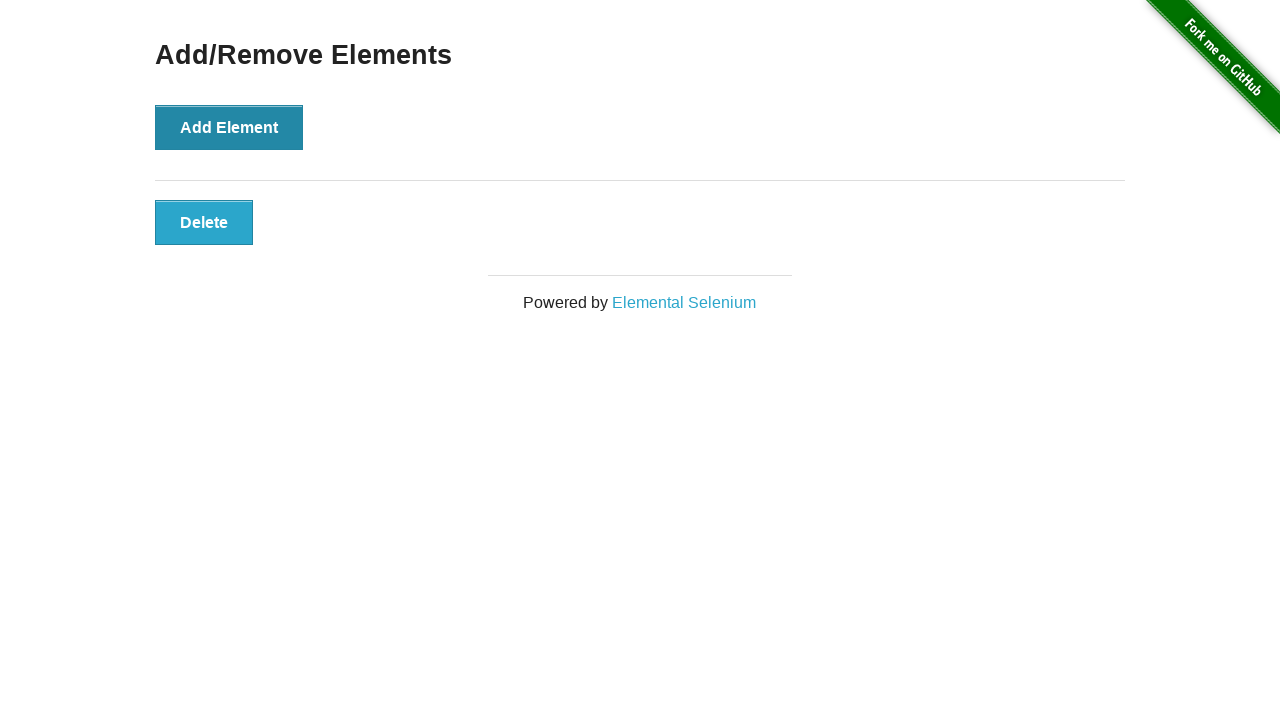

Clicked the Delete button to remove the element at (204, 222) on xpath=//*[@id="elements"]/button
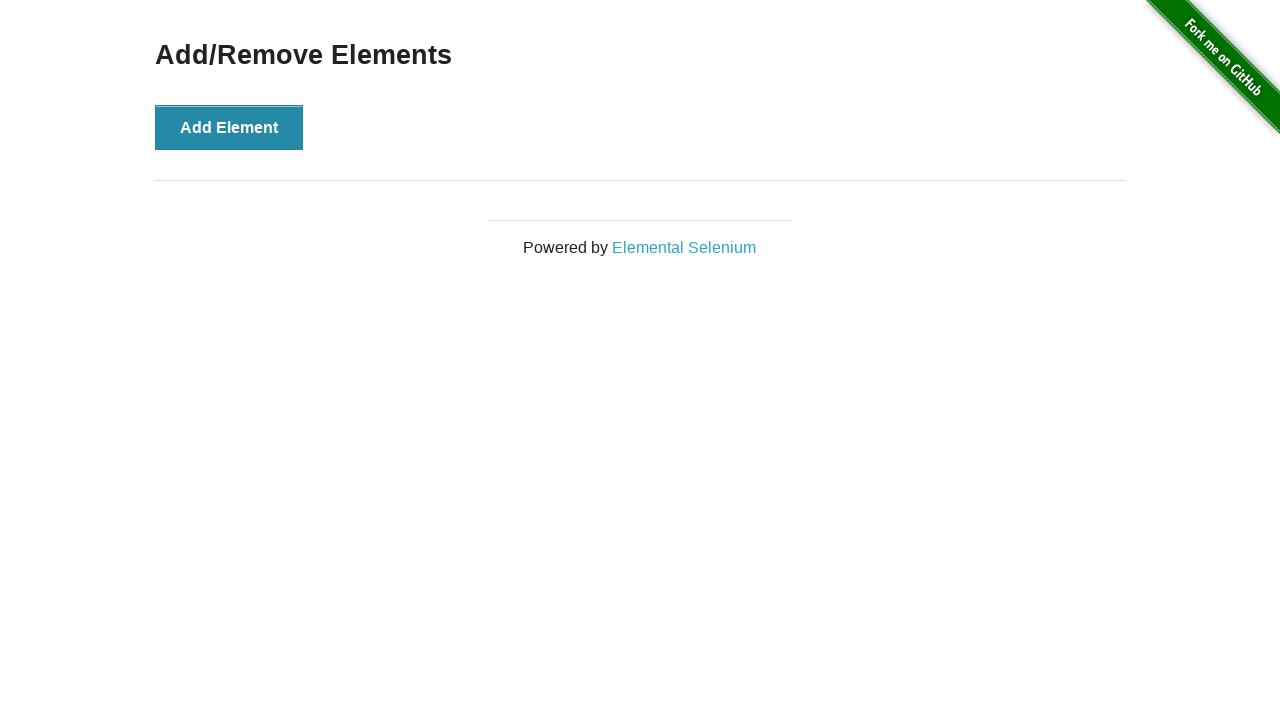

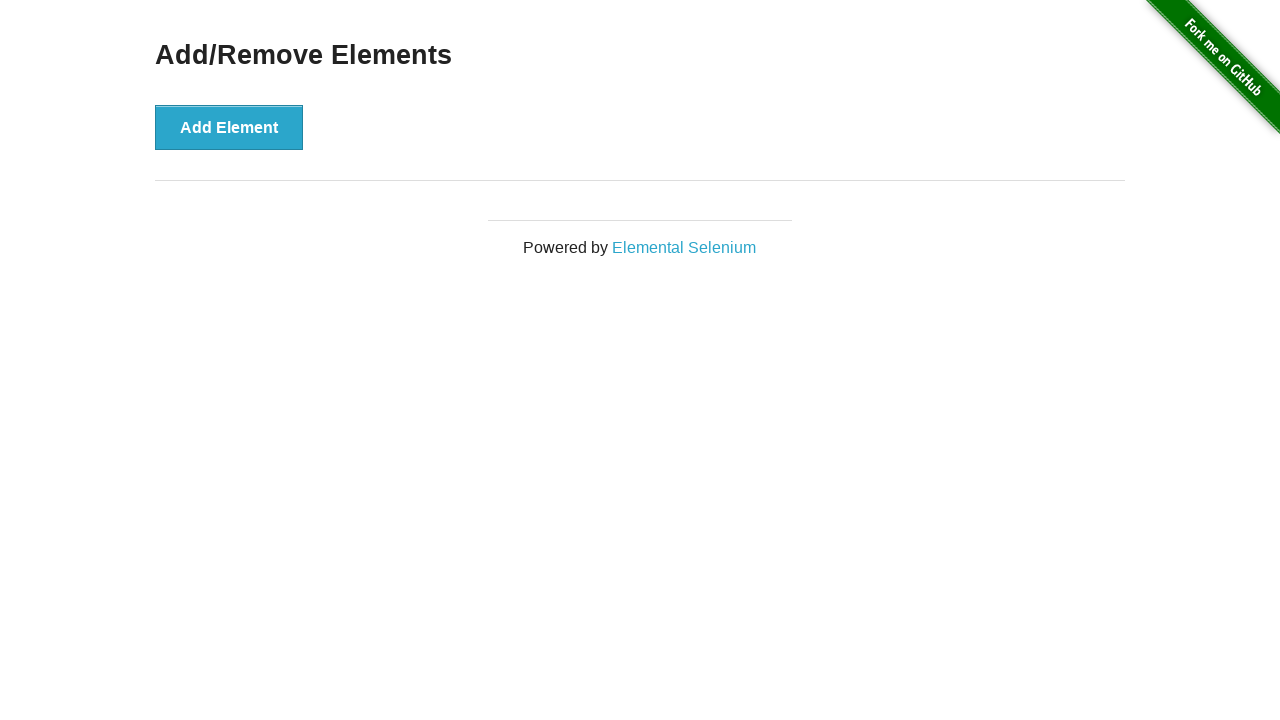